Tests that the browser back button works correctly with filter navigation

Starting URL: https://demo.playwright.dev/todomvc

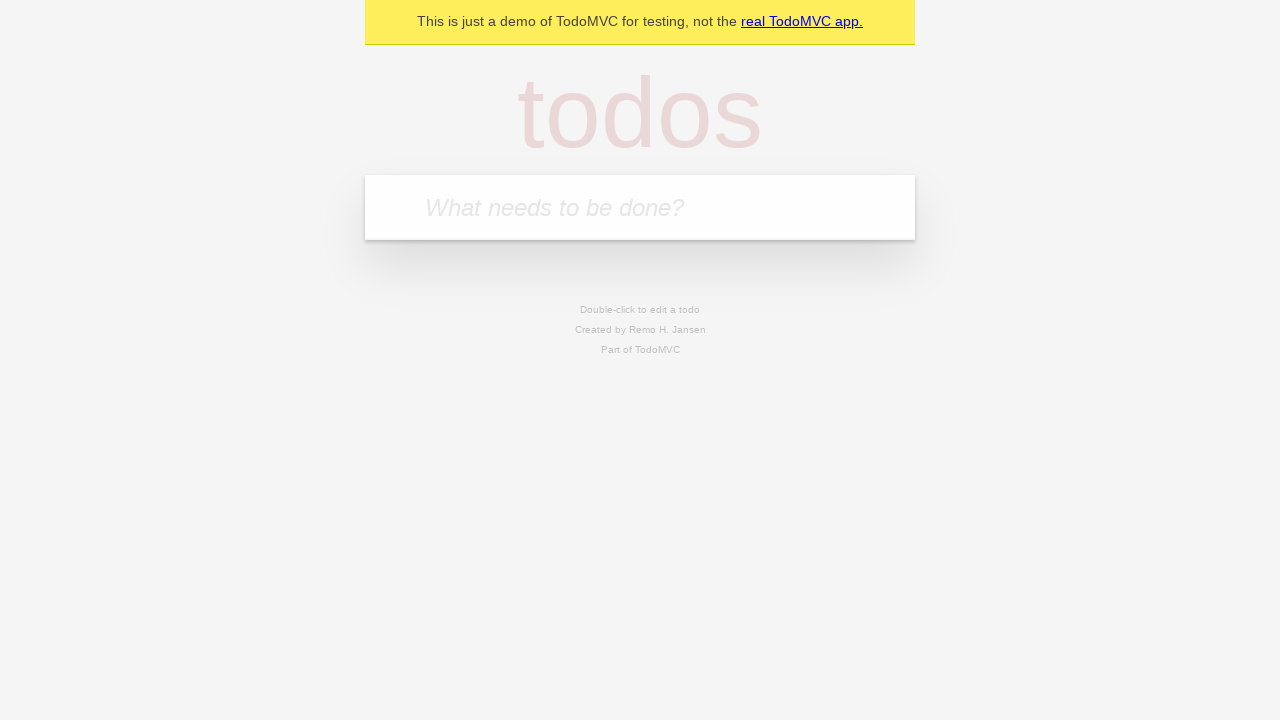

Filled todo input field with 'buy some cheese' on internal:attr=[placeholder="What needs to be done?"i]
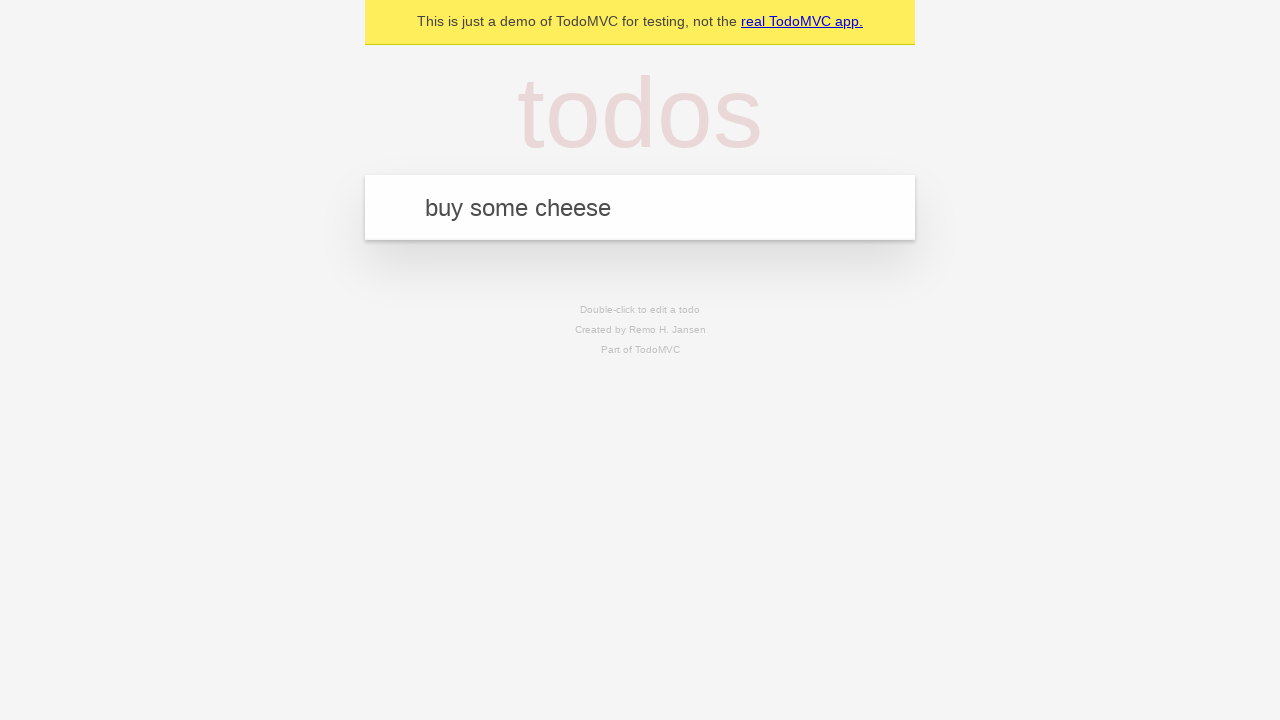

Pressed Enter to create todo 'buy some cheese' on internal:attr=[placeholder="What needs to be done?"i]
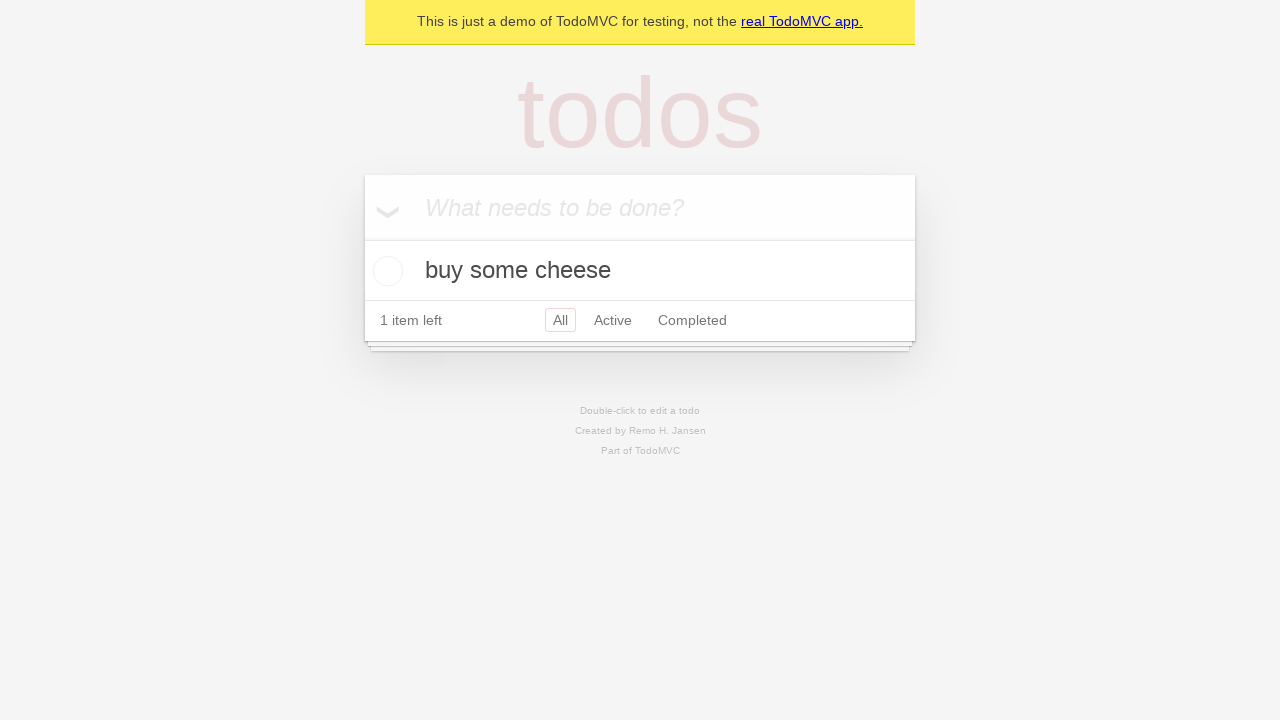

Filled todo input field with 'feed the cat' on internal:attr=[placeholder="What needs to be done?"i]
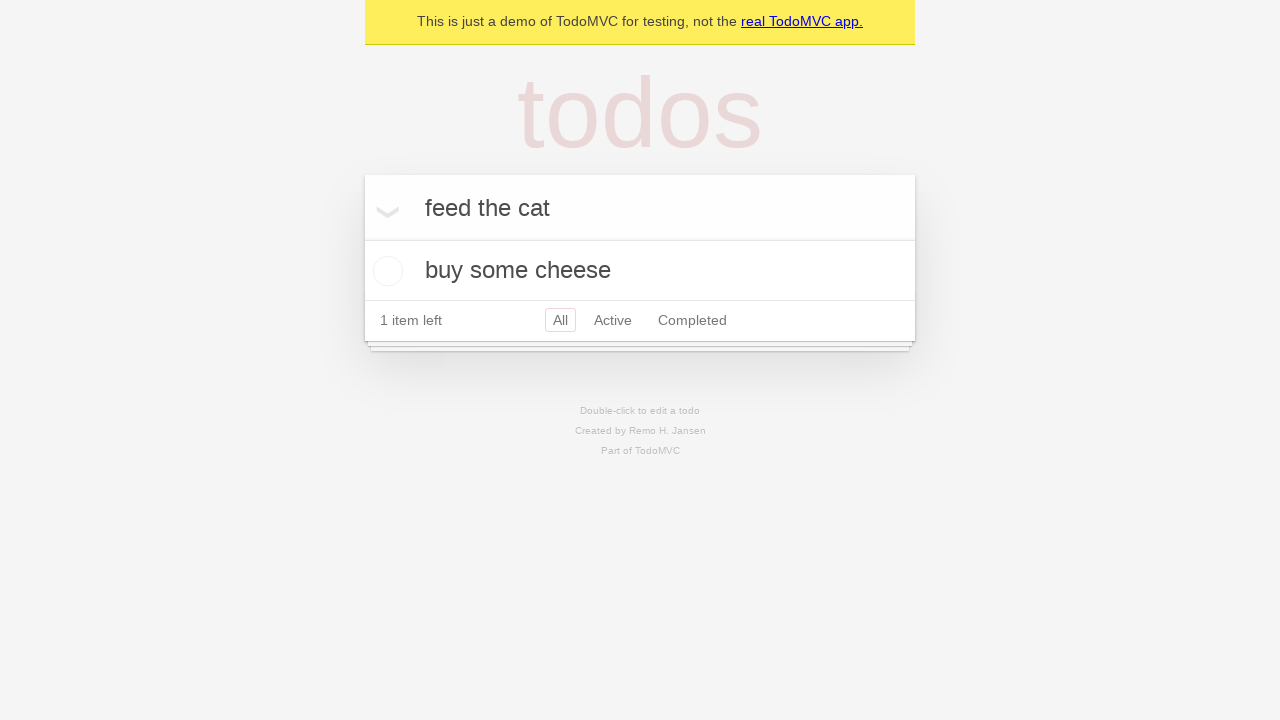

Pressed Enter to create todo 'feed the cat' on internal:attr=[placeholder="What needs to be done?"i]
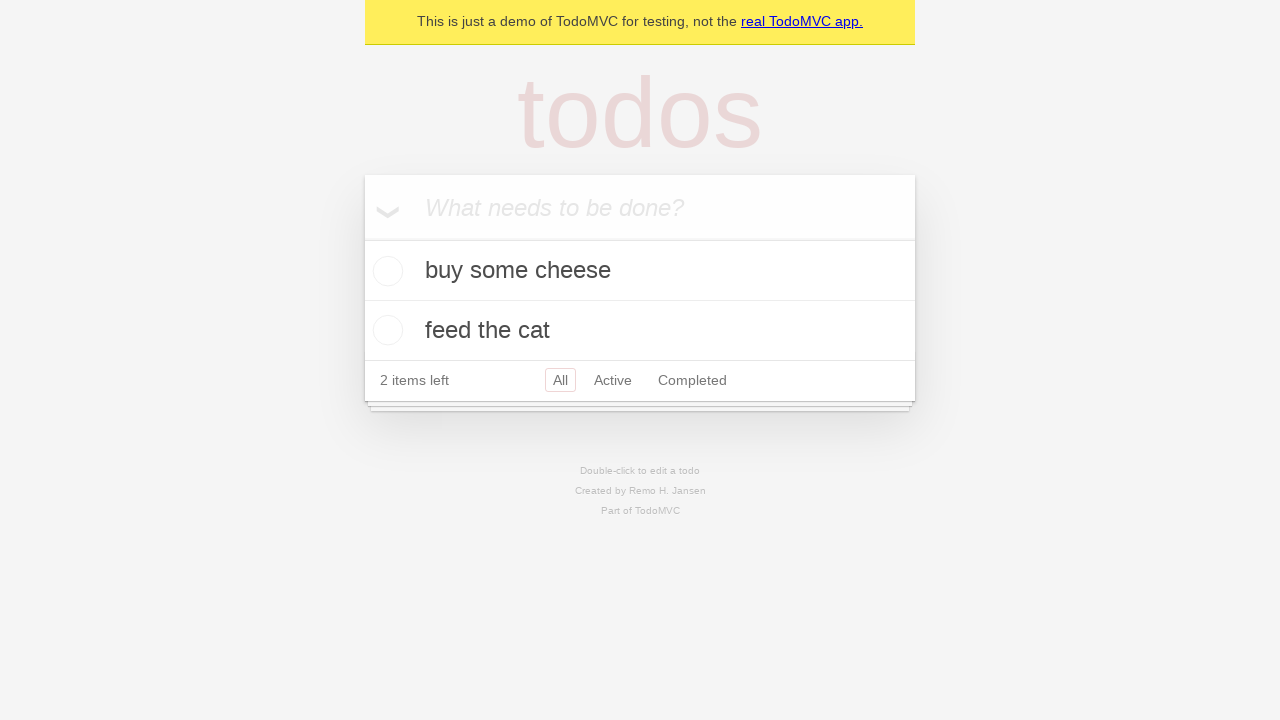

Filled todo input field with 'book a doctors appointment' on internal:attr=[placeholder="What needs to be done?"i]
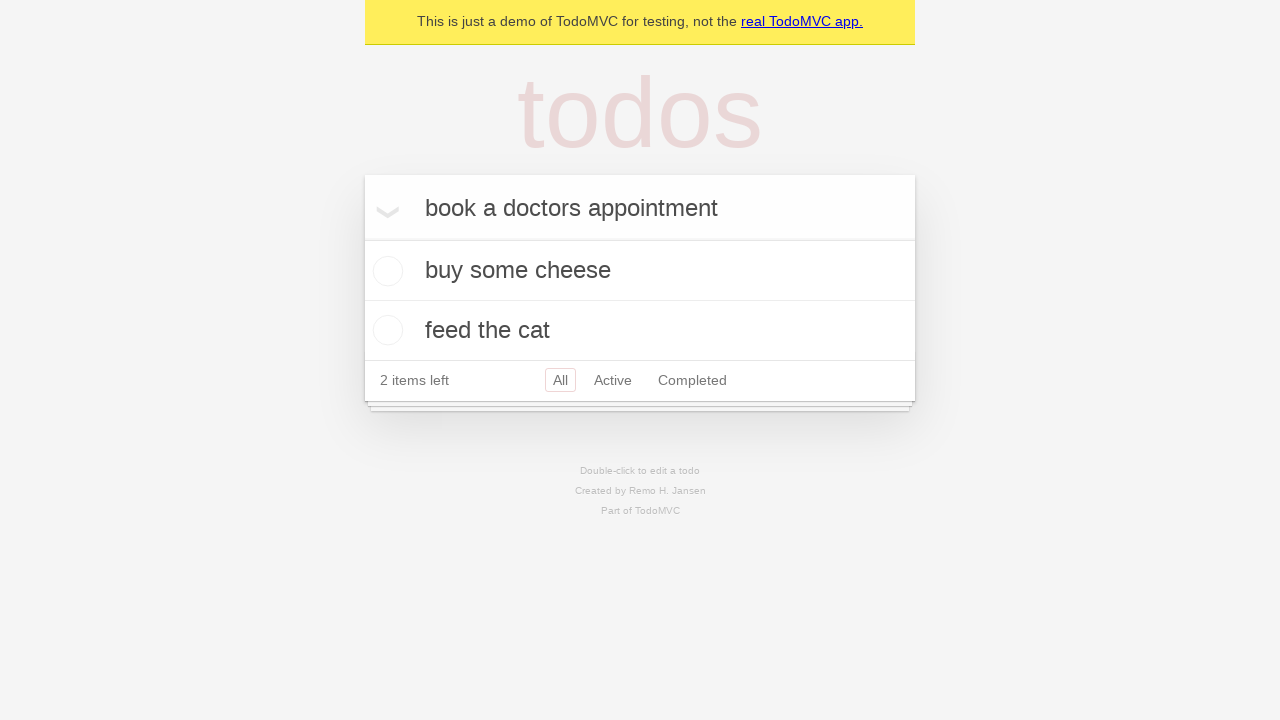

Pressed Enter to create todo 'book a doctors appointment' on internal:attr=[placeholder="What needs to be done?"i]
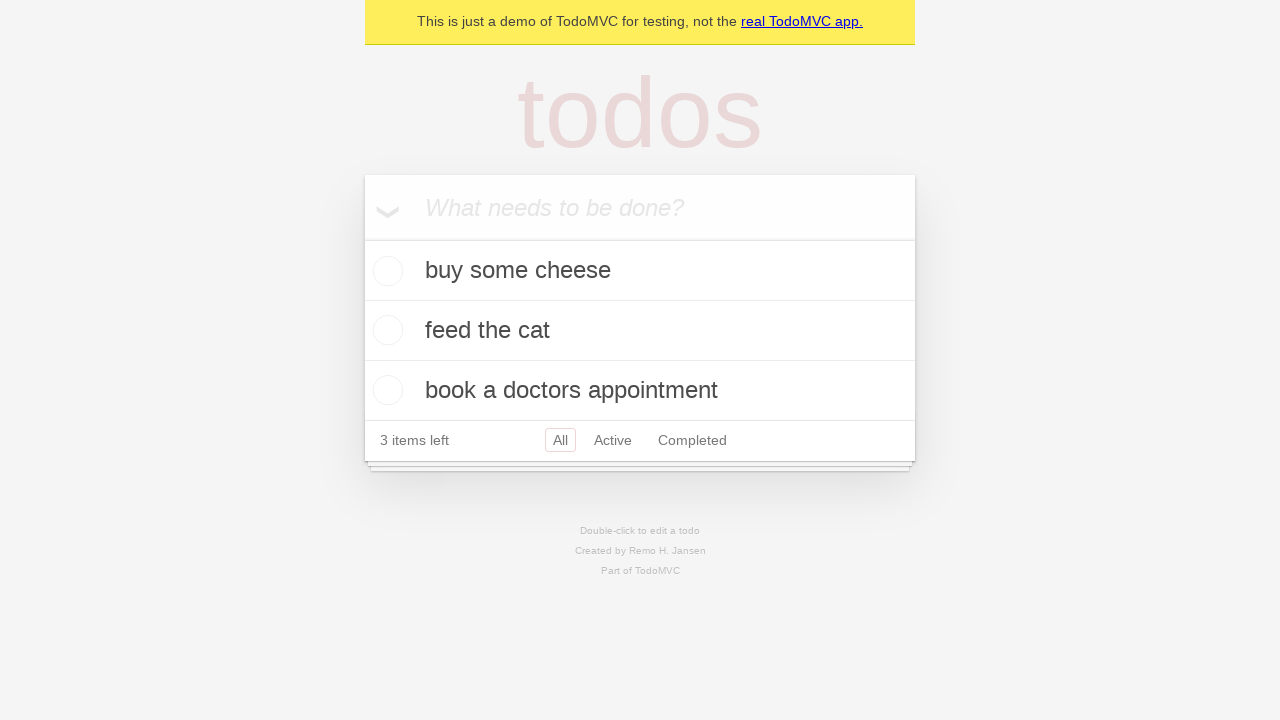

Checked the second todo item at (385, 330) on internal:testid=[data-testid="todo-item"s] >> nth=1 >> internal:role=checkbox
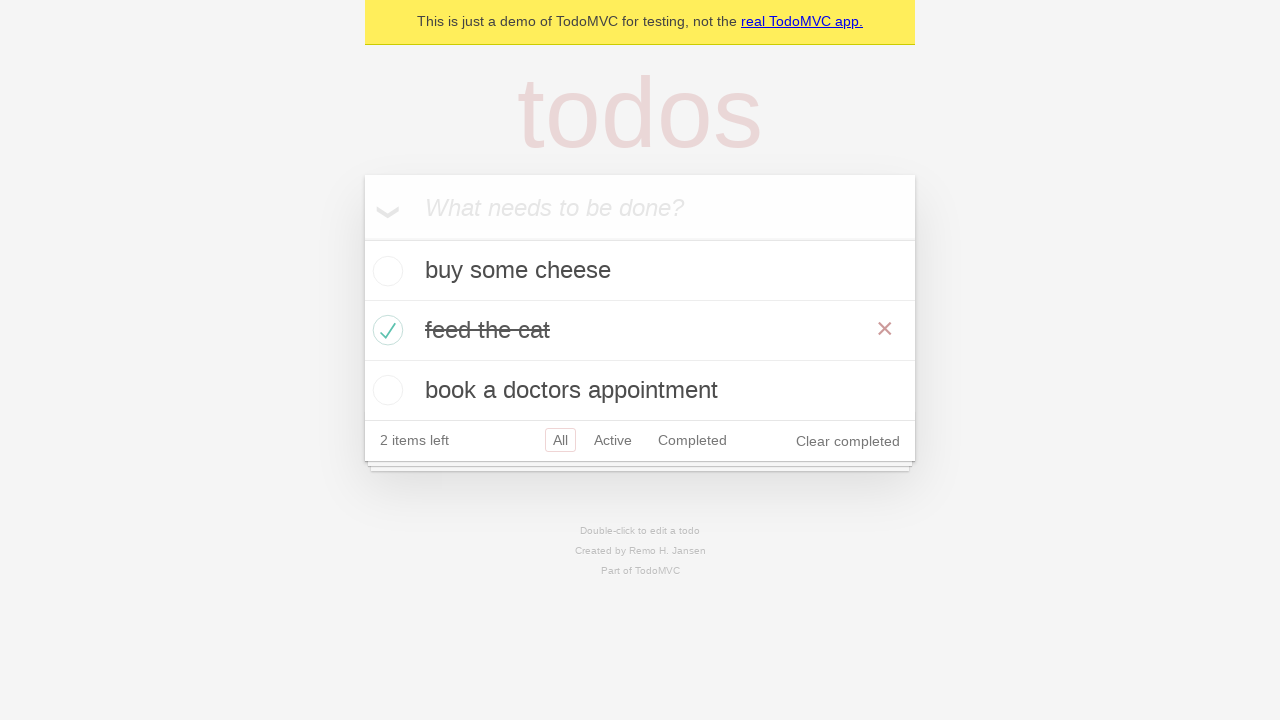

Clicked 'All' filter link at (560, 440) on internal:role=link[name="All"i]
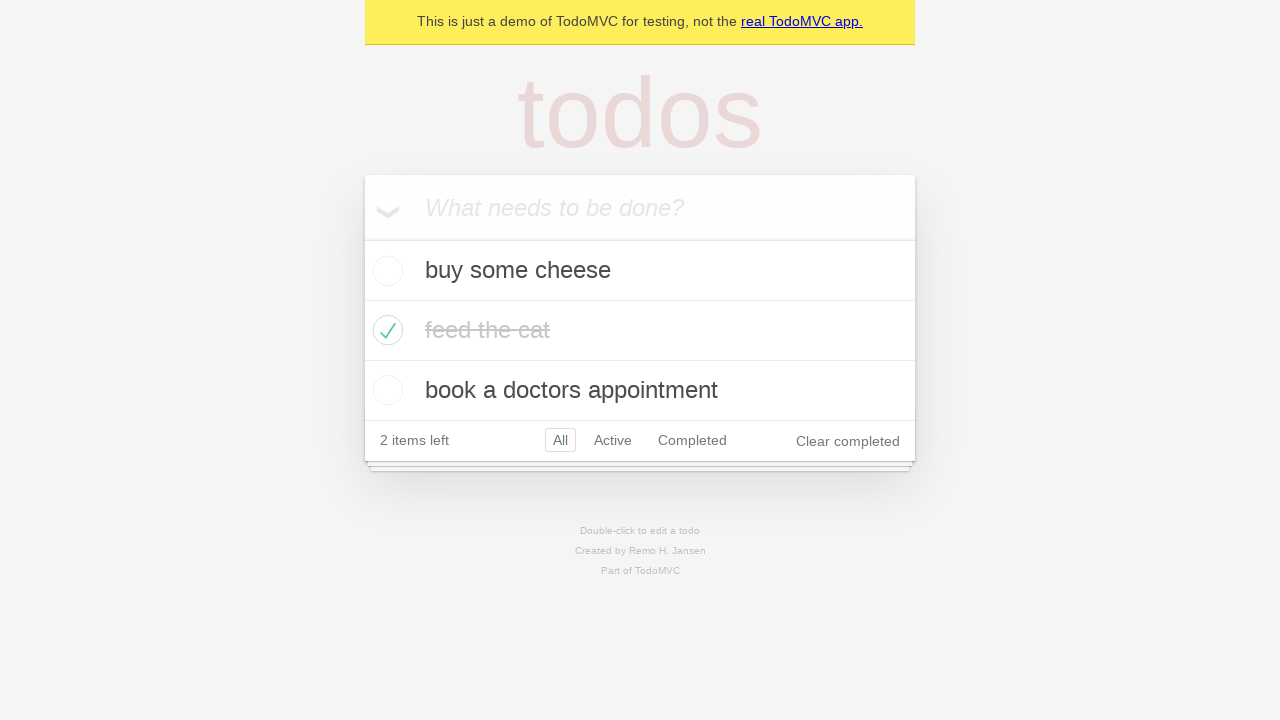

Clicked 'Active' filter link at (613, 440) on internal:role=link[name="Active"i]
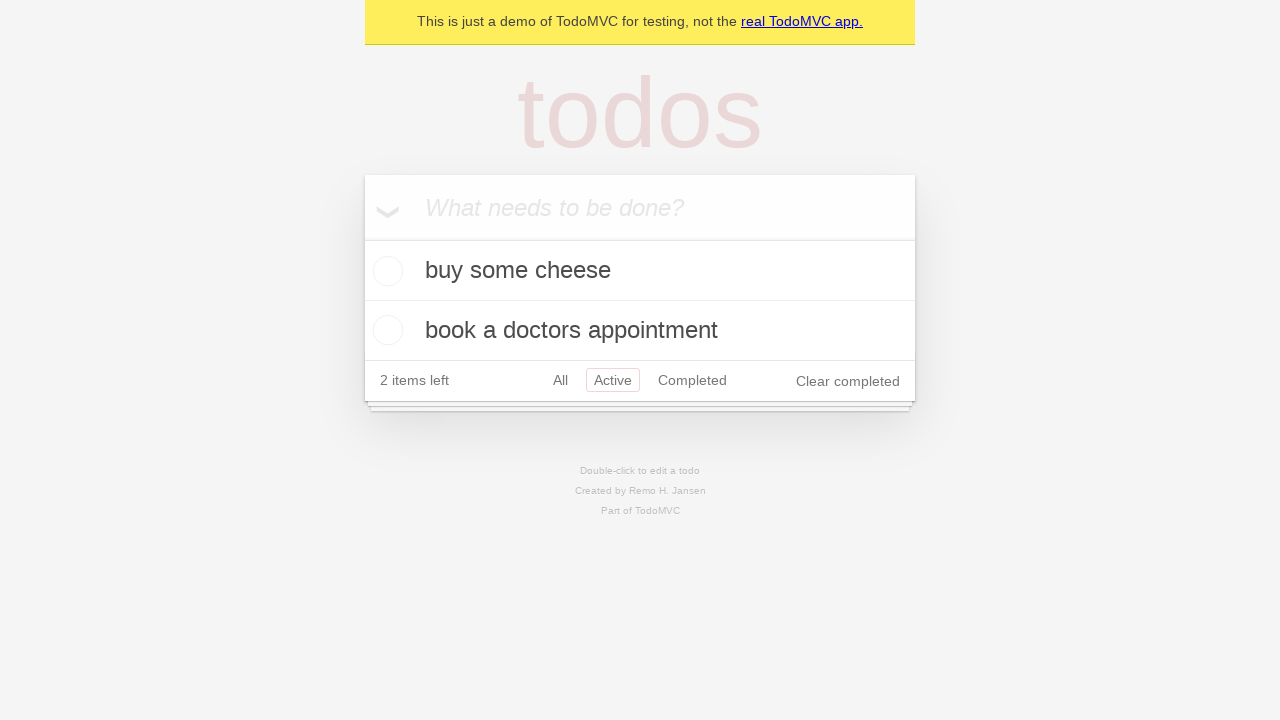

Clicked 'Completed' filter link at (692, 380) on internal:role=link[name="Completed"i]
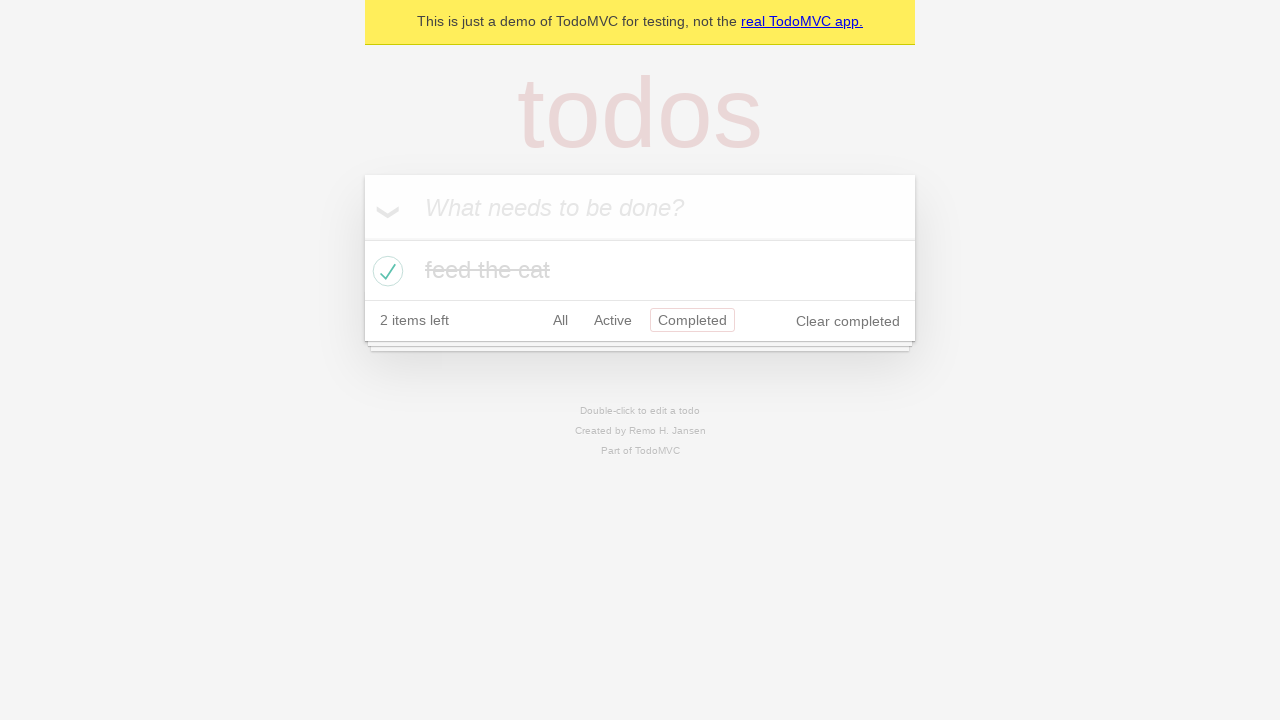

Navigated back to 'Active' filter using browser back button
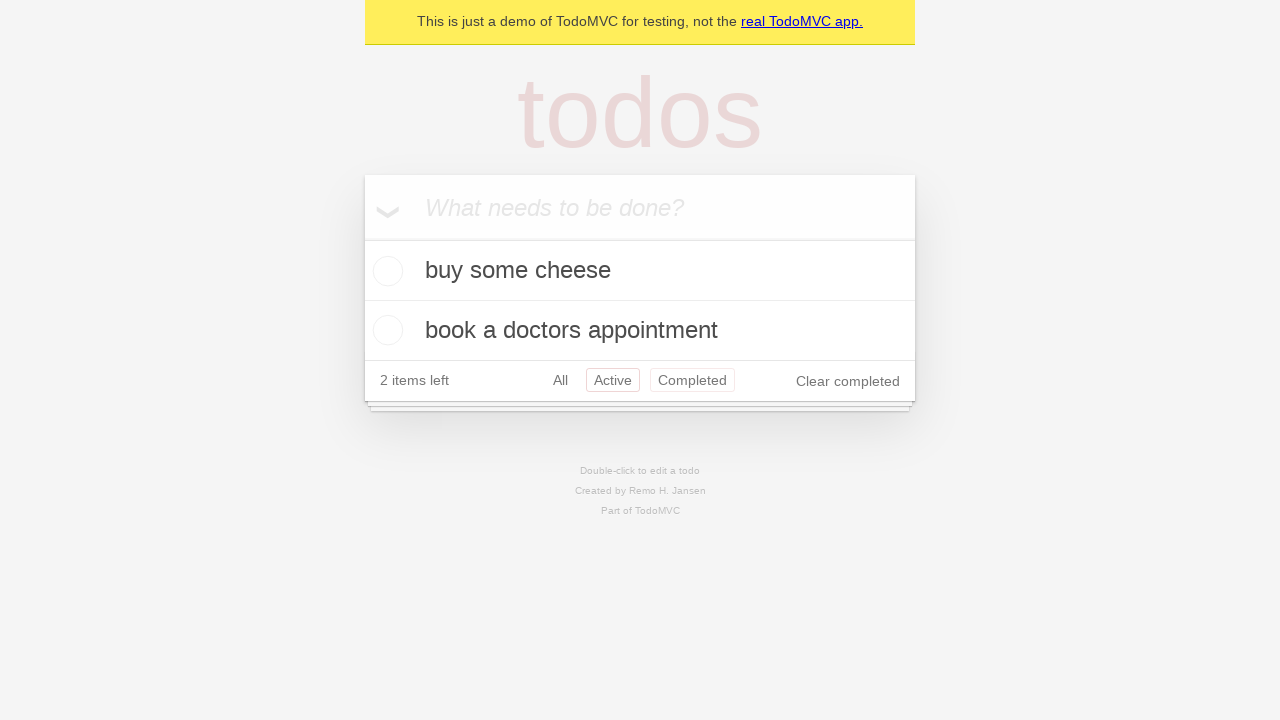

Navigated back to 'All' filter using browser back button
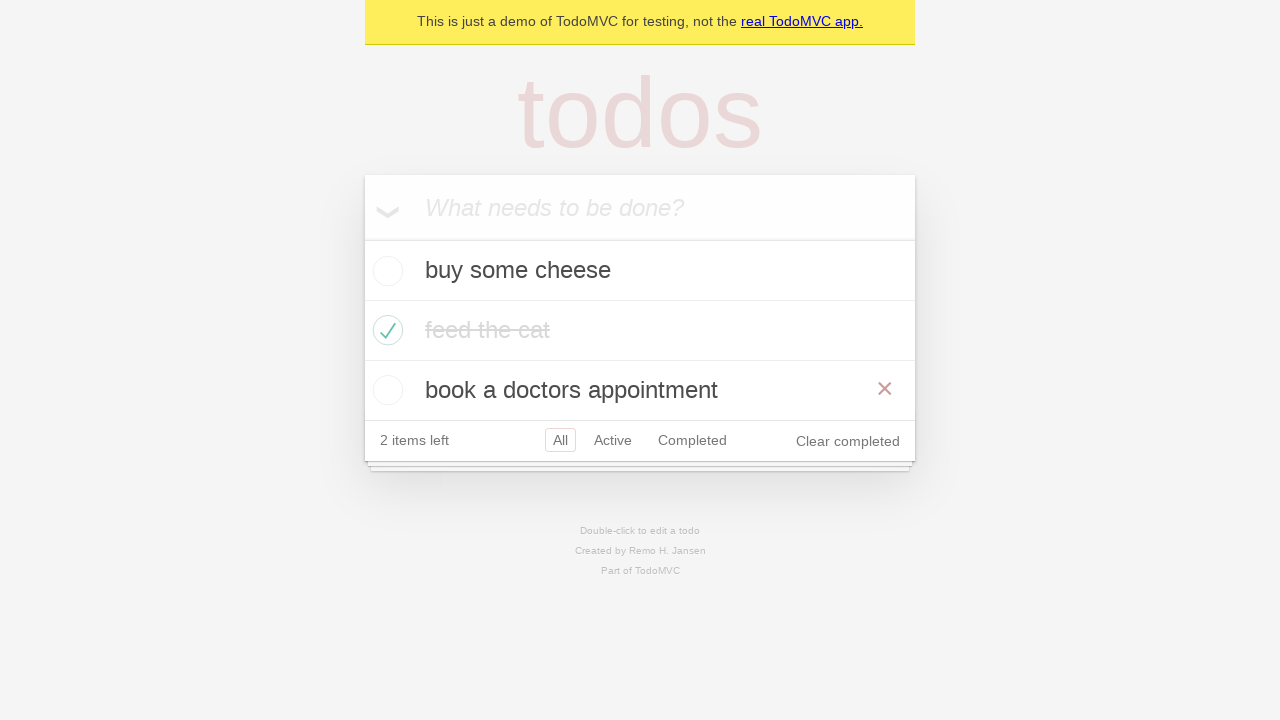

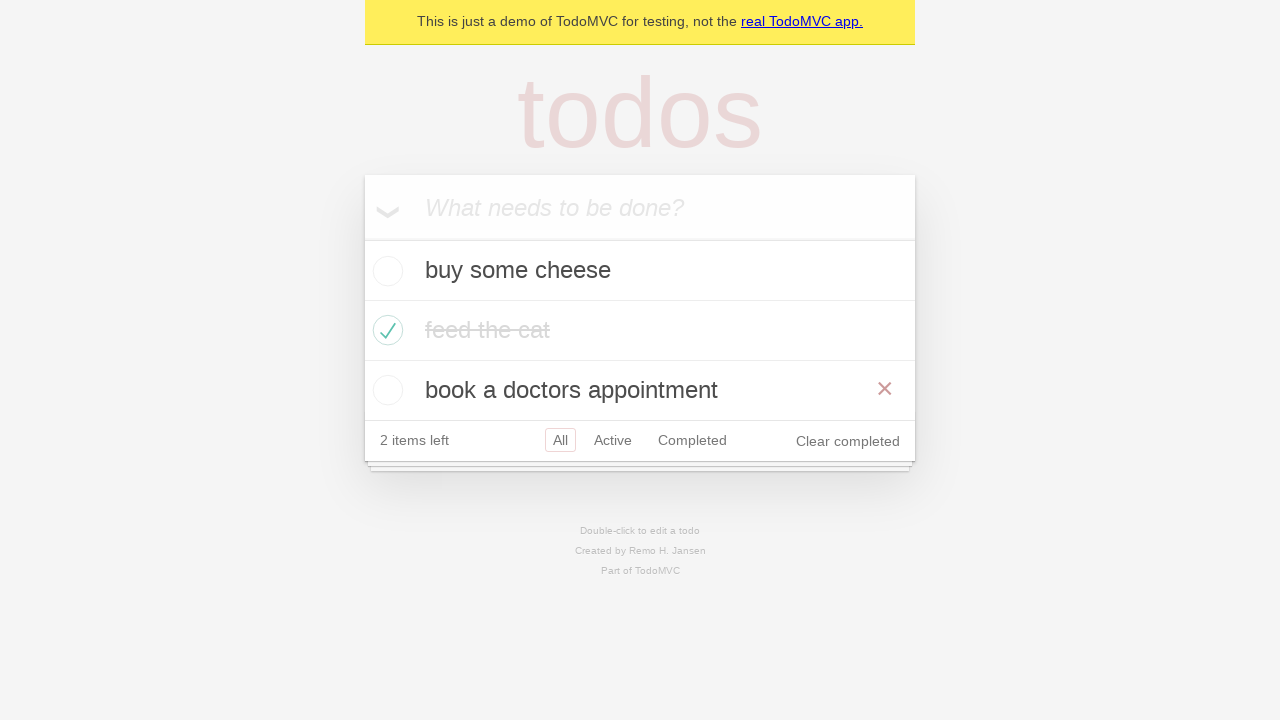